Tests file upload functionality on a resume submission page by uploading a file to the Resume input field.

Starting URL: https://interimjobs.kornferry.com/candidates/submit-your-resume

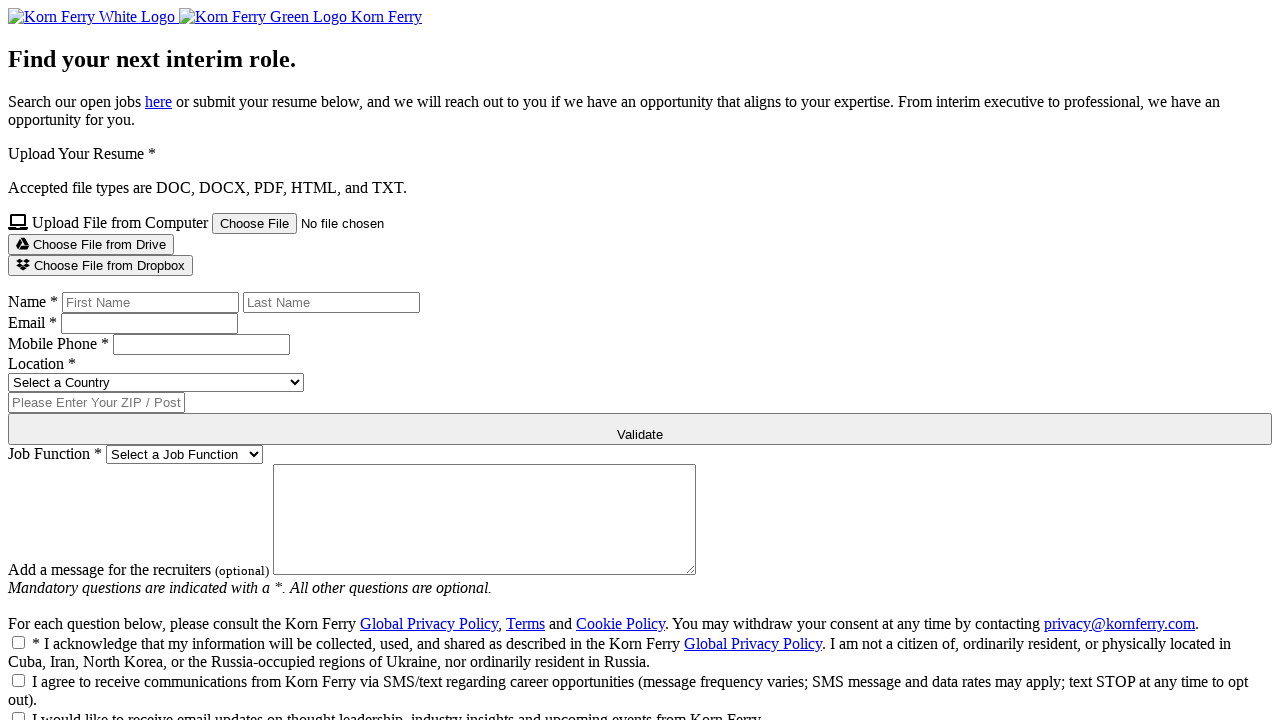

Created temporary PDF test file for resume upload
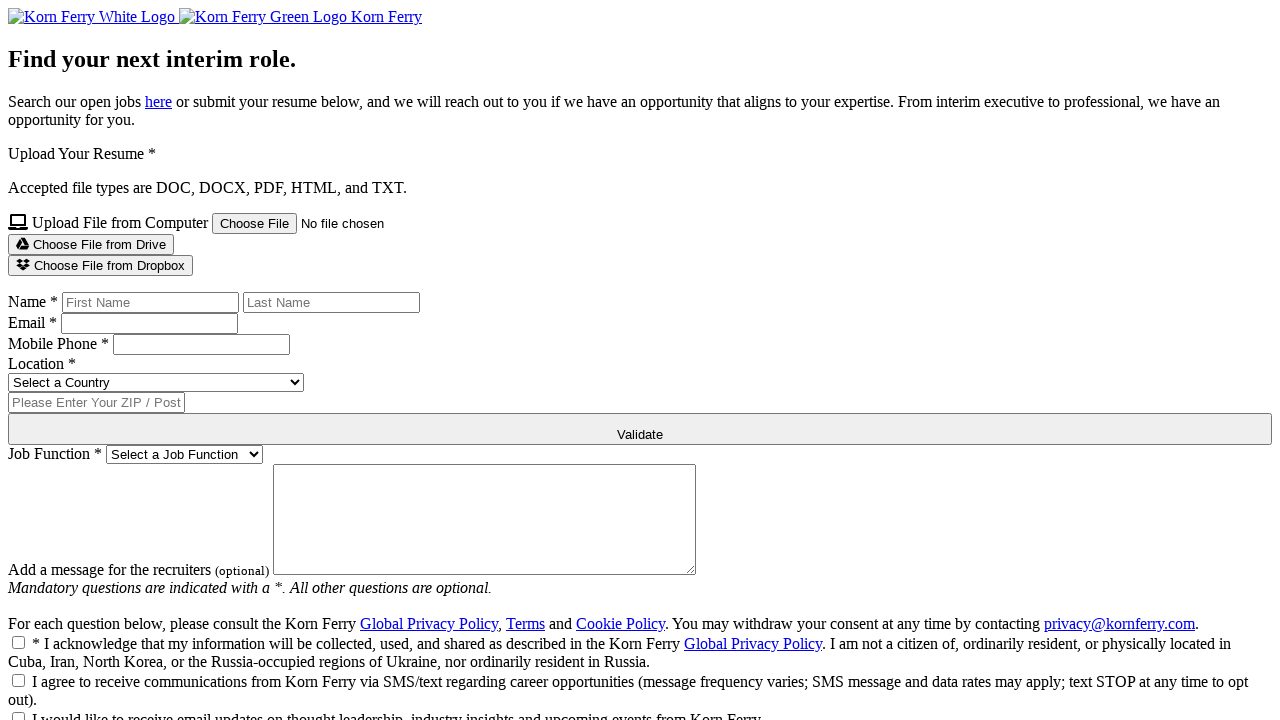

Uploaded test resume file to Resume input field
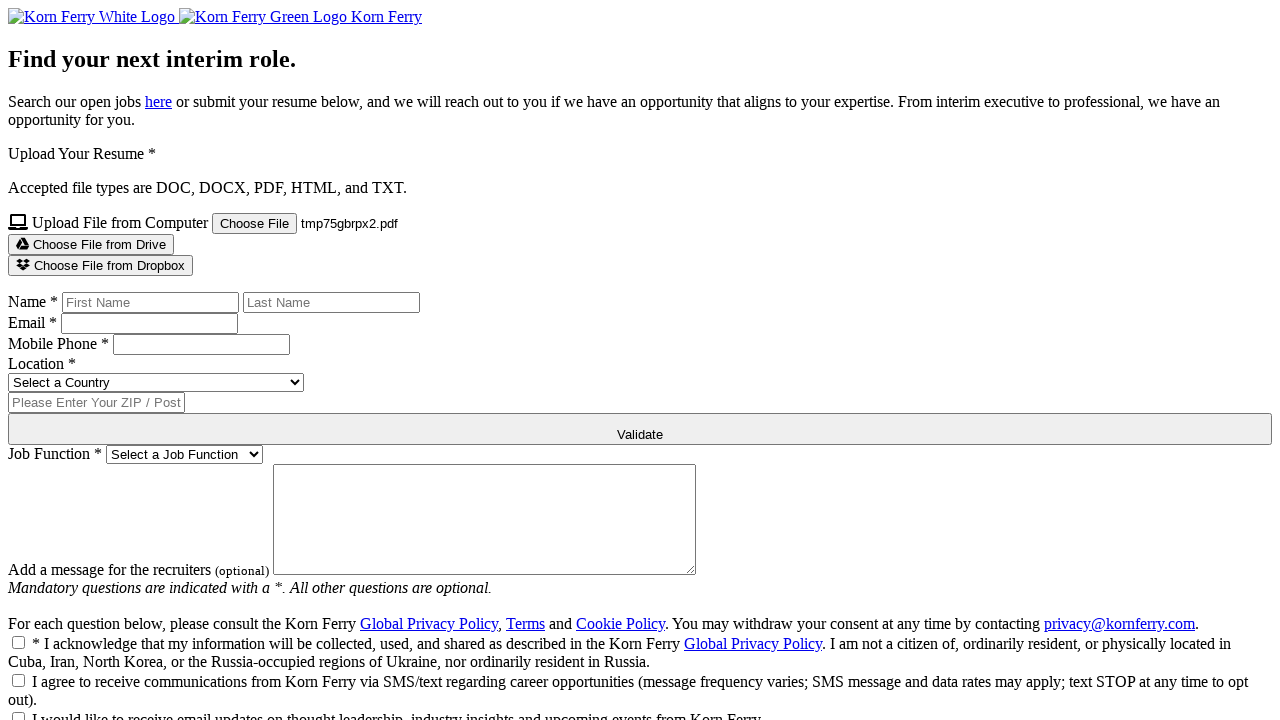

Waited 2 seconds for file upload to process
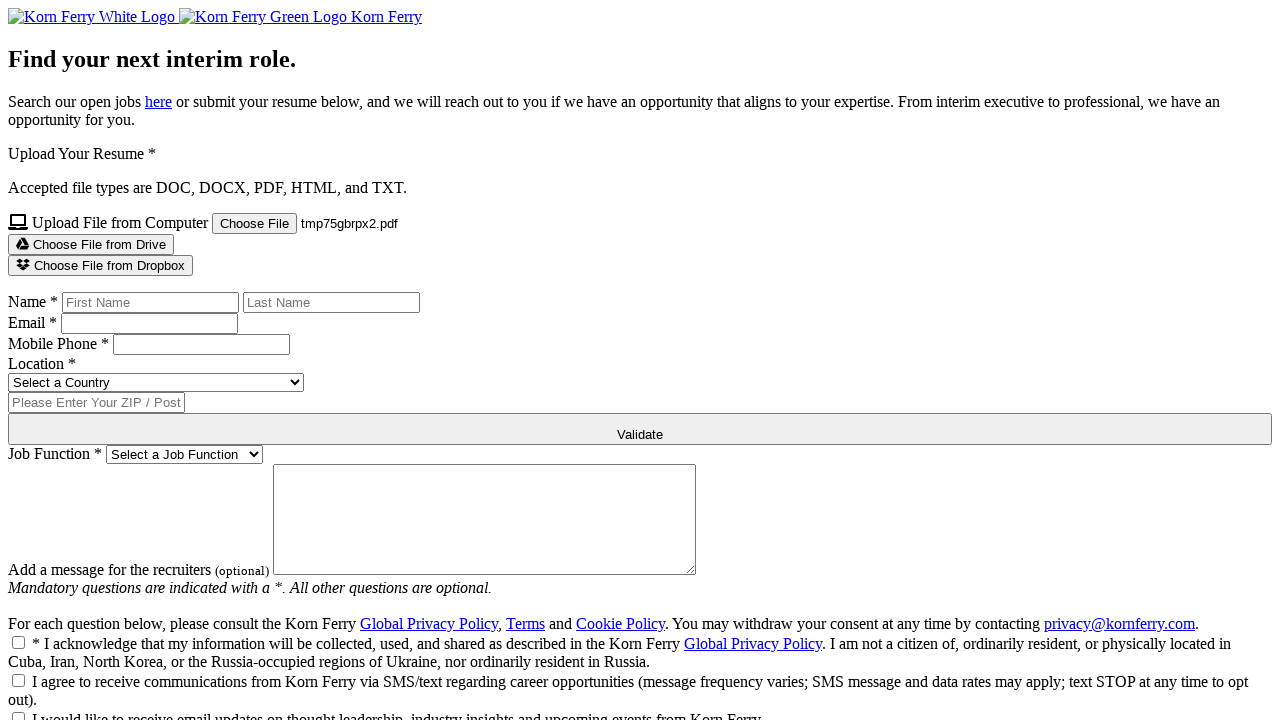

Cleaned up temporary test file
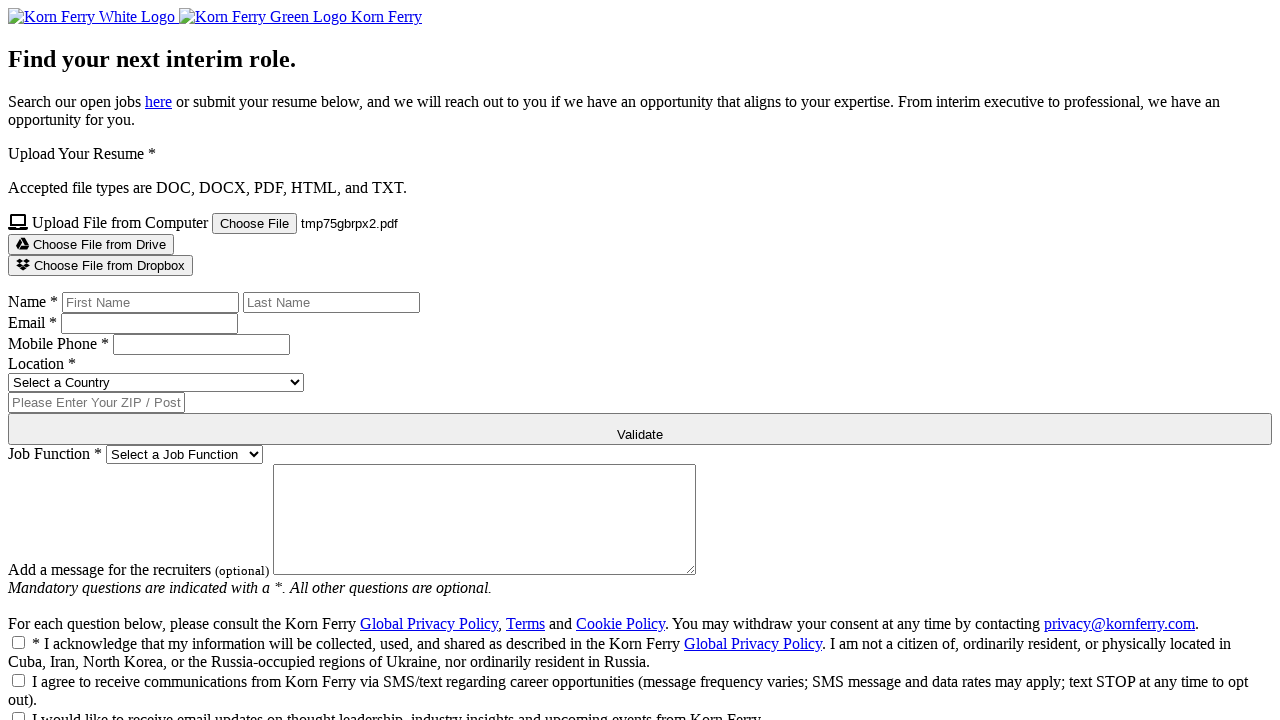

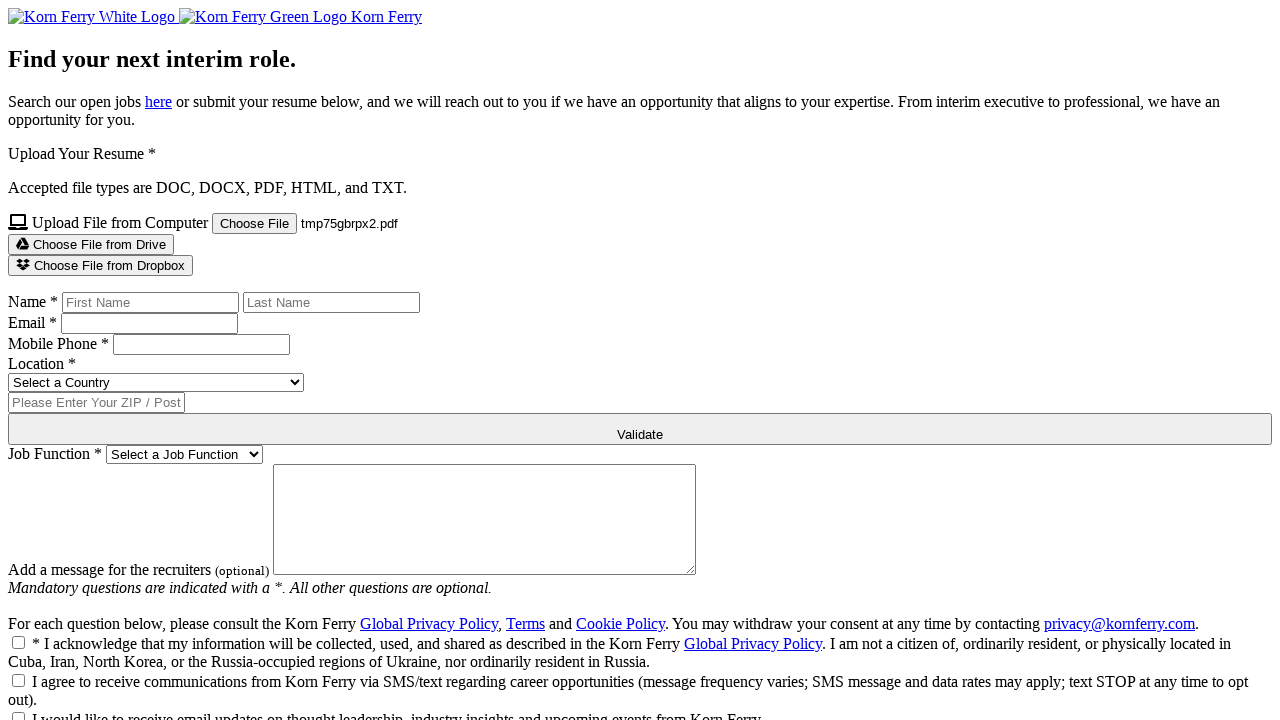